Tests search functionality on testotomasyonu.com by searching for "phone" and verifying search results are displayed

Starting URL: https://www.testotomasyonu.com

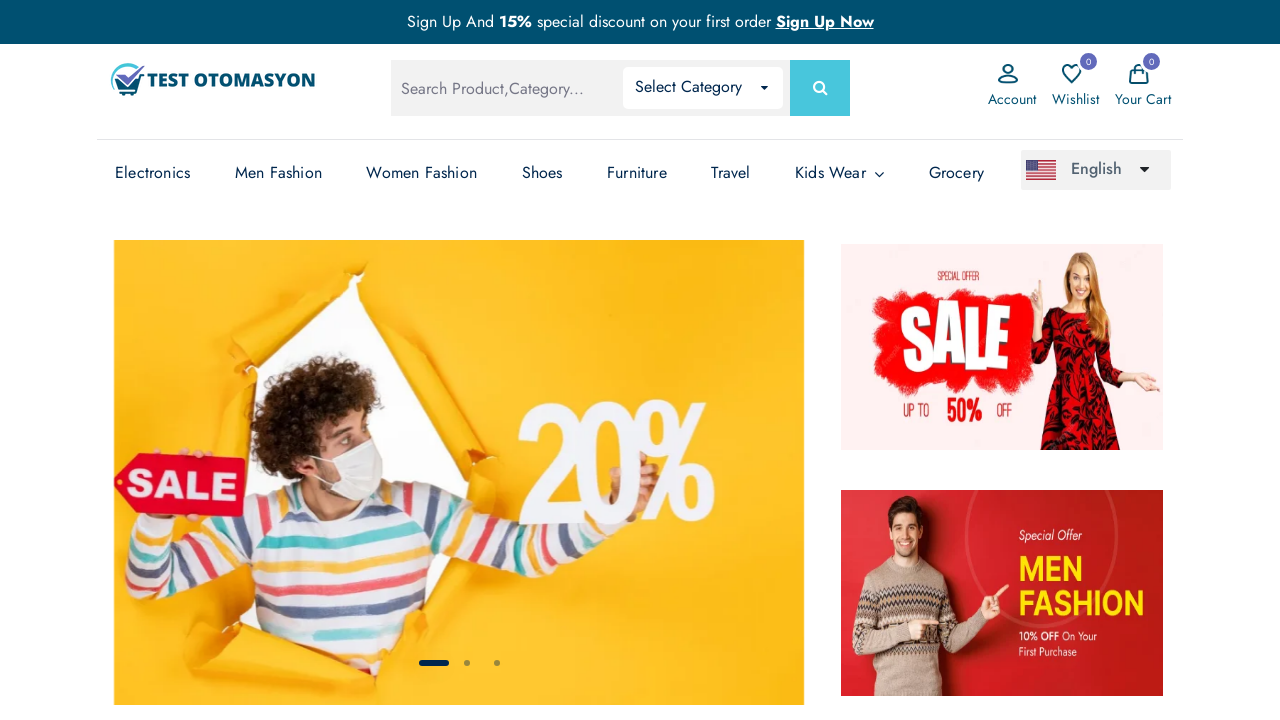

Filled search box with 'phone' on #global-search
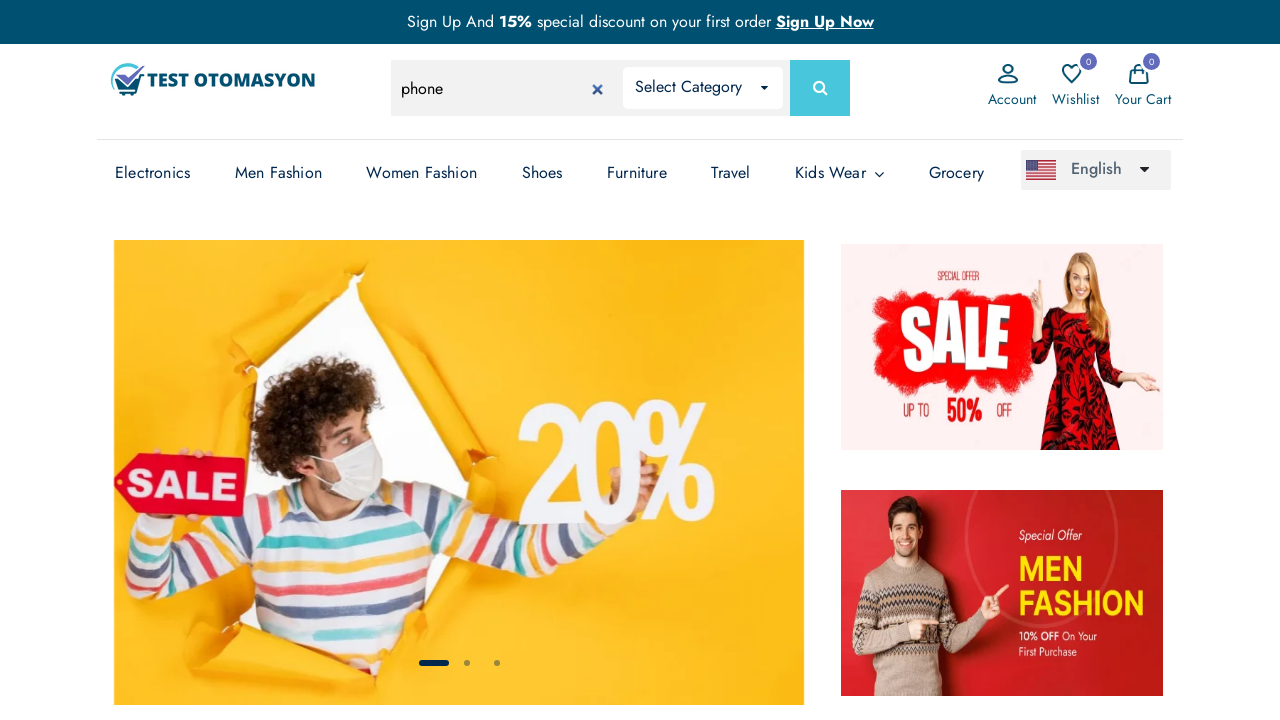

Pressed Enter to submit search on #global-search
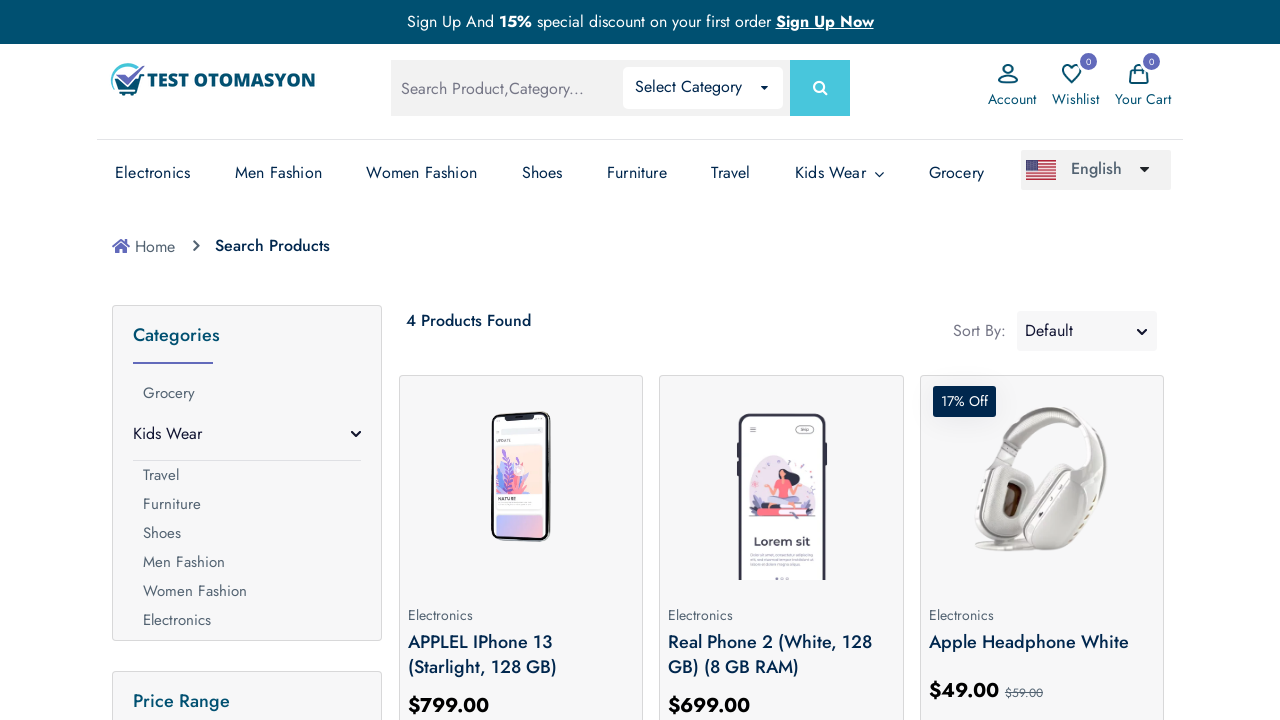

Search results loaded successfully
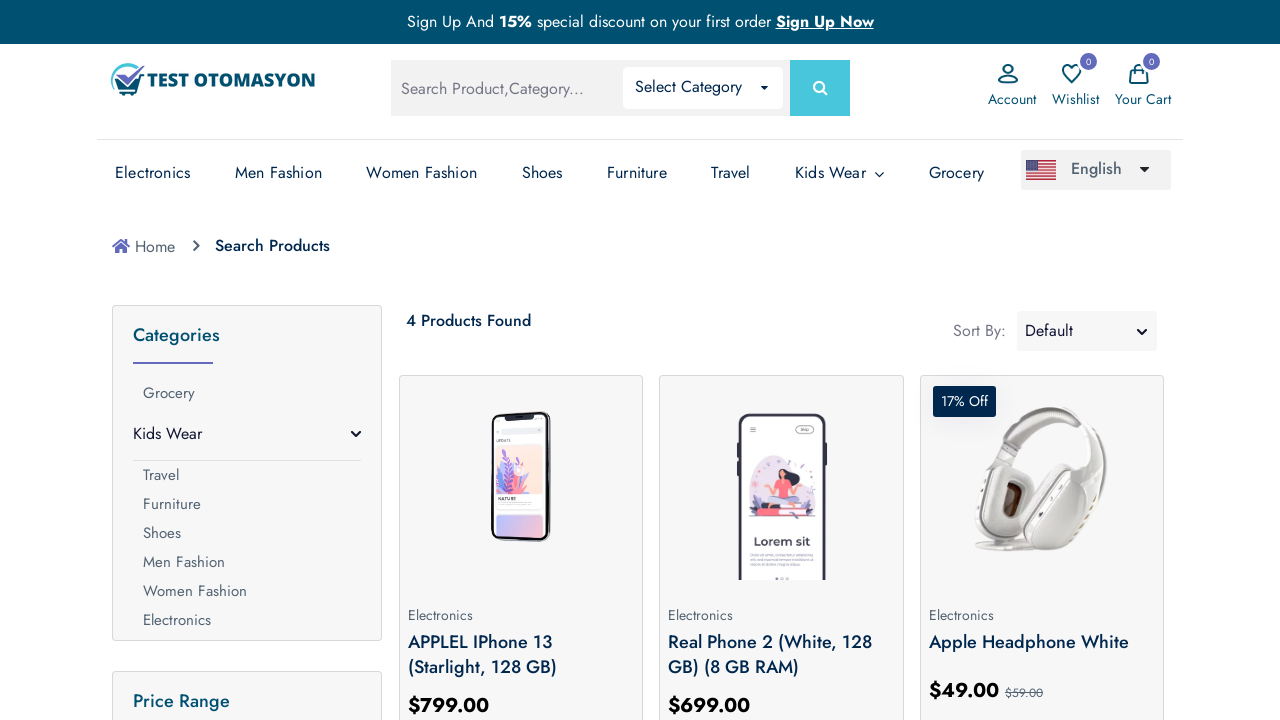

Retrieved and printed search results text
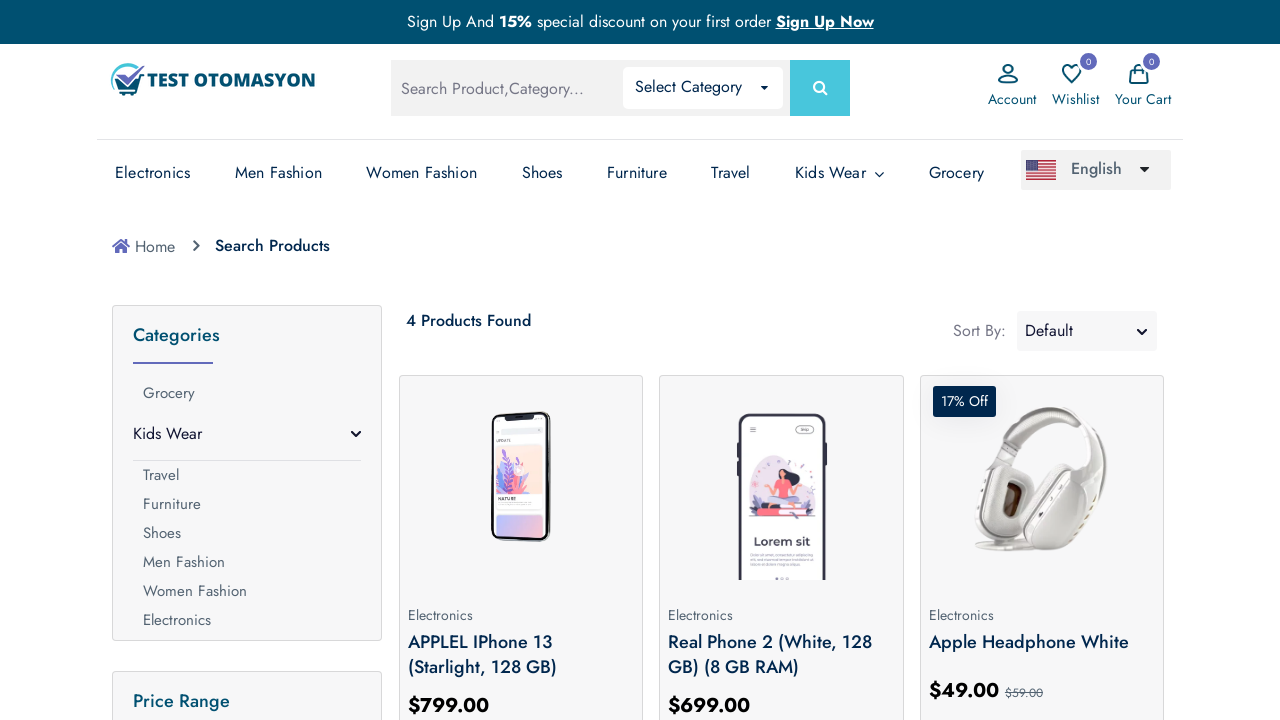

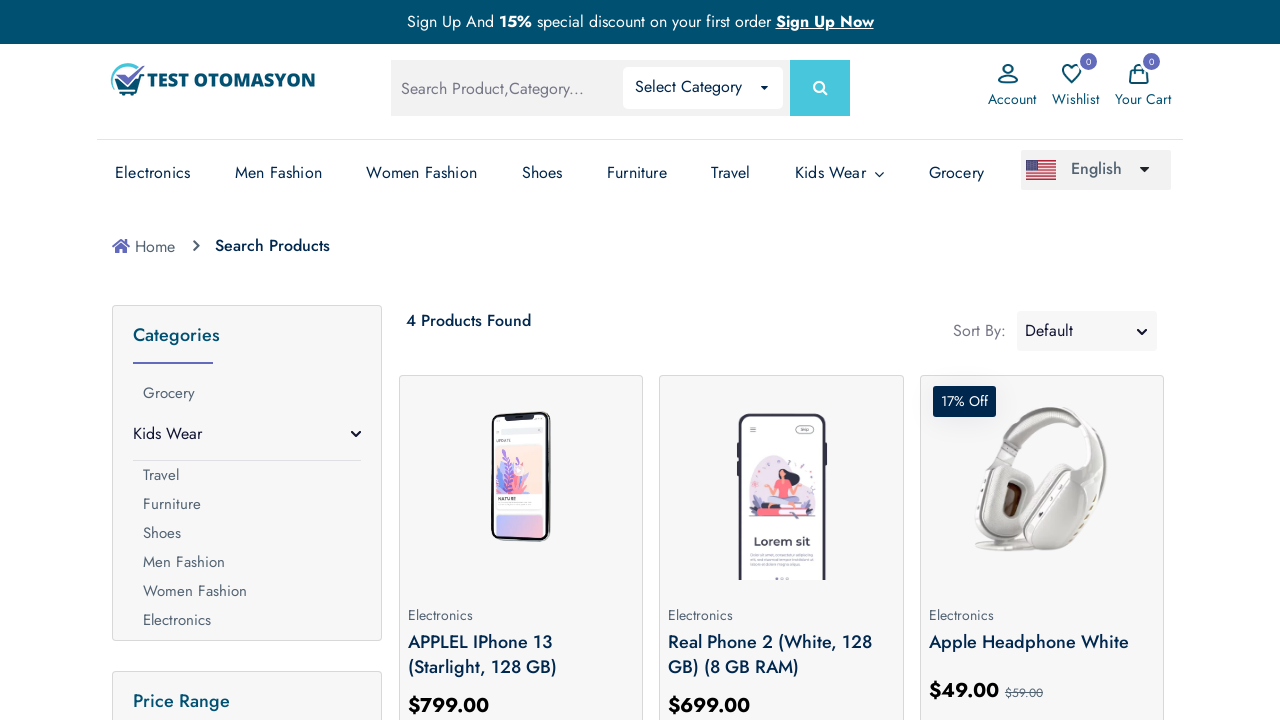